Tests scroll operation by navigating to W3Schools JavaScript popup page and scrolling to a specific "Try it Yourself" link element

Starting URL: https://www.w3schools.com/js/js_popup.asp

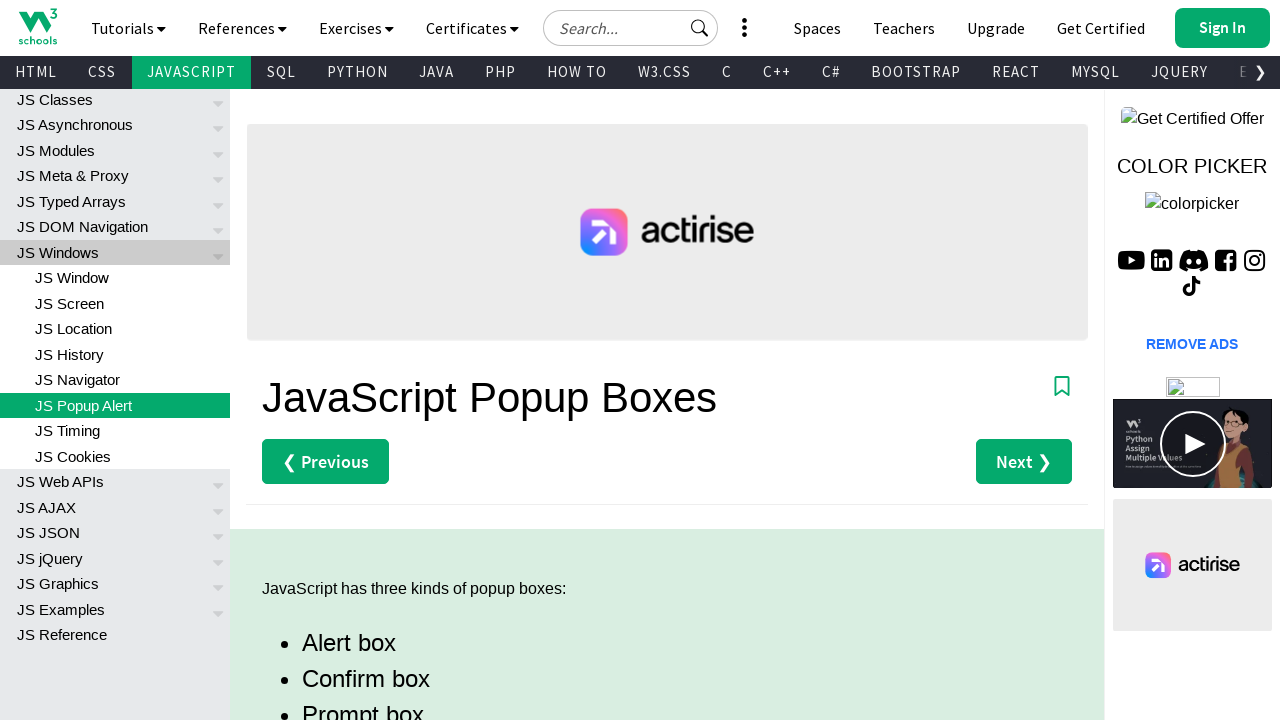

Waited for page to load (domcontentloaded state)
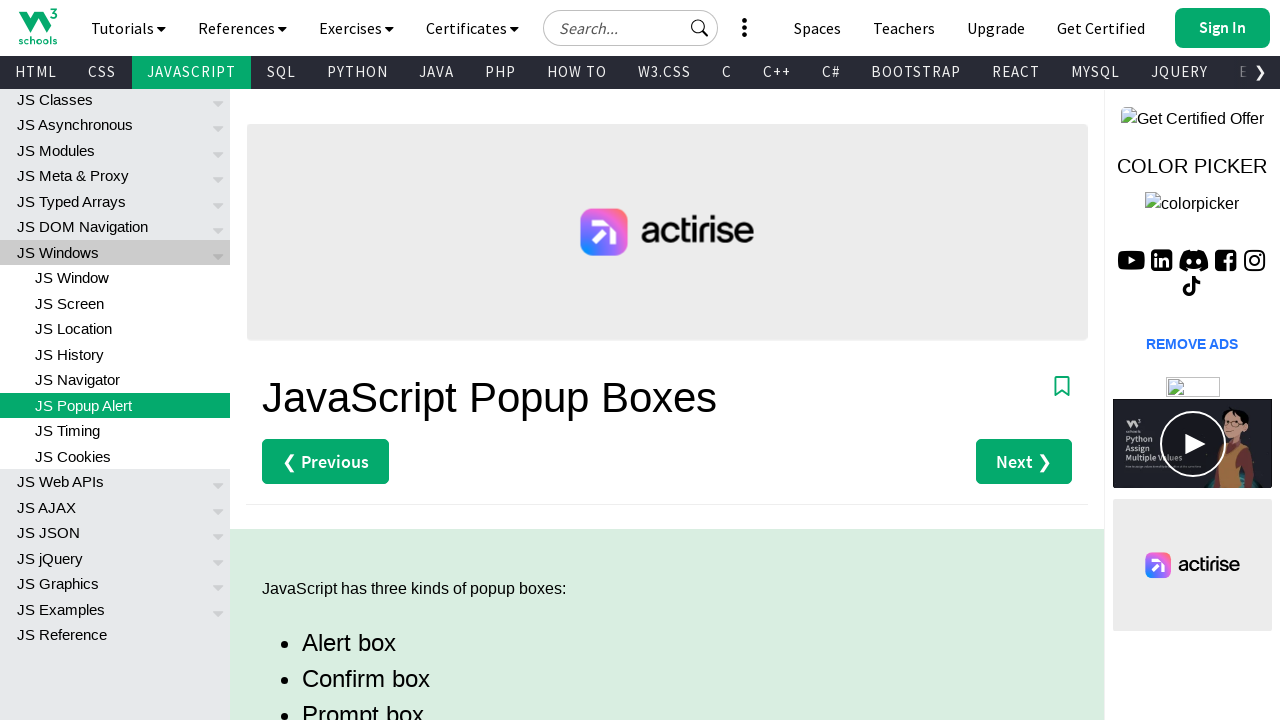

Located second 'Try it Yourself' link element
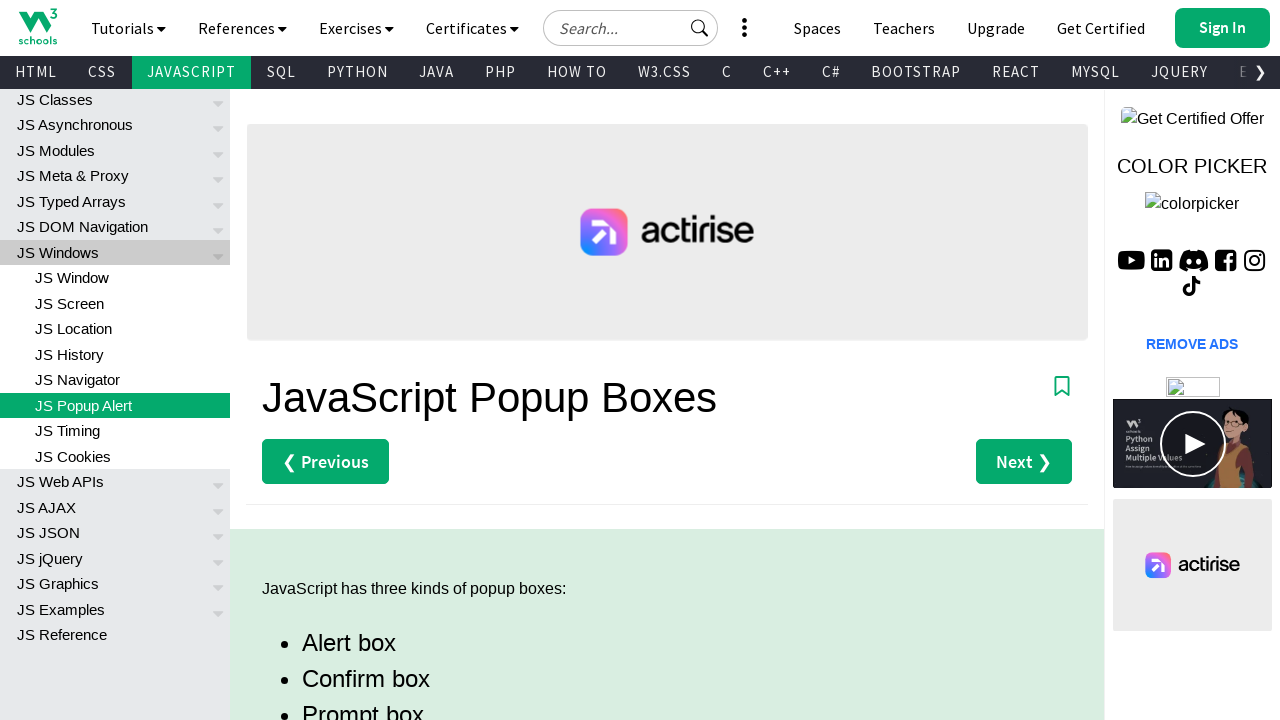

Scrolled to second 'Try it Yourself' link element
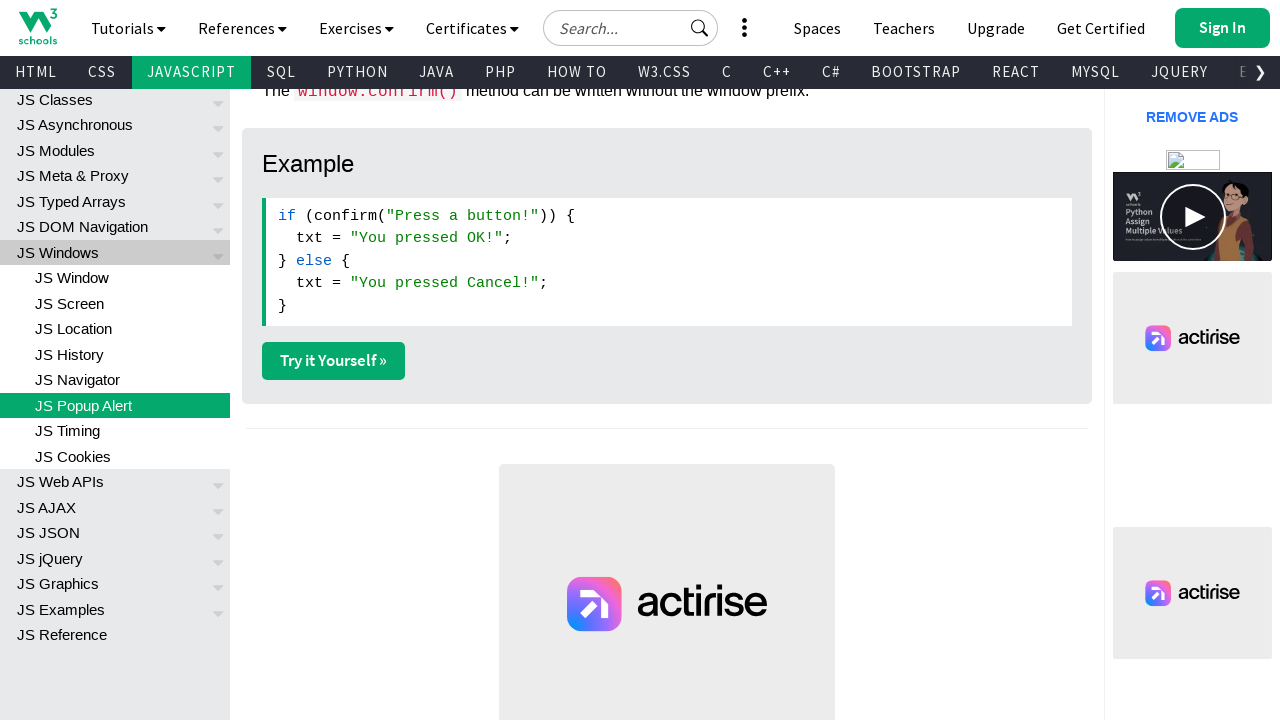

Waited 1000ms to observe scroll effect
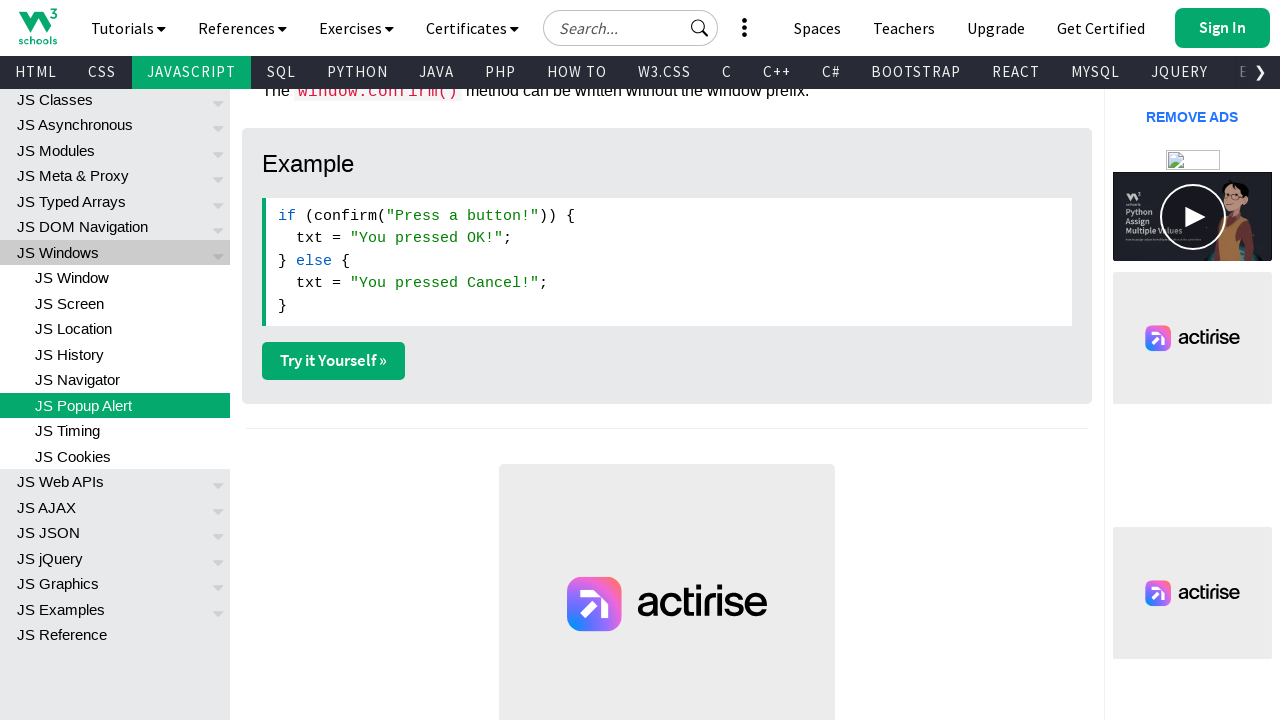

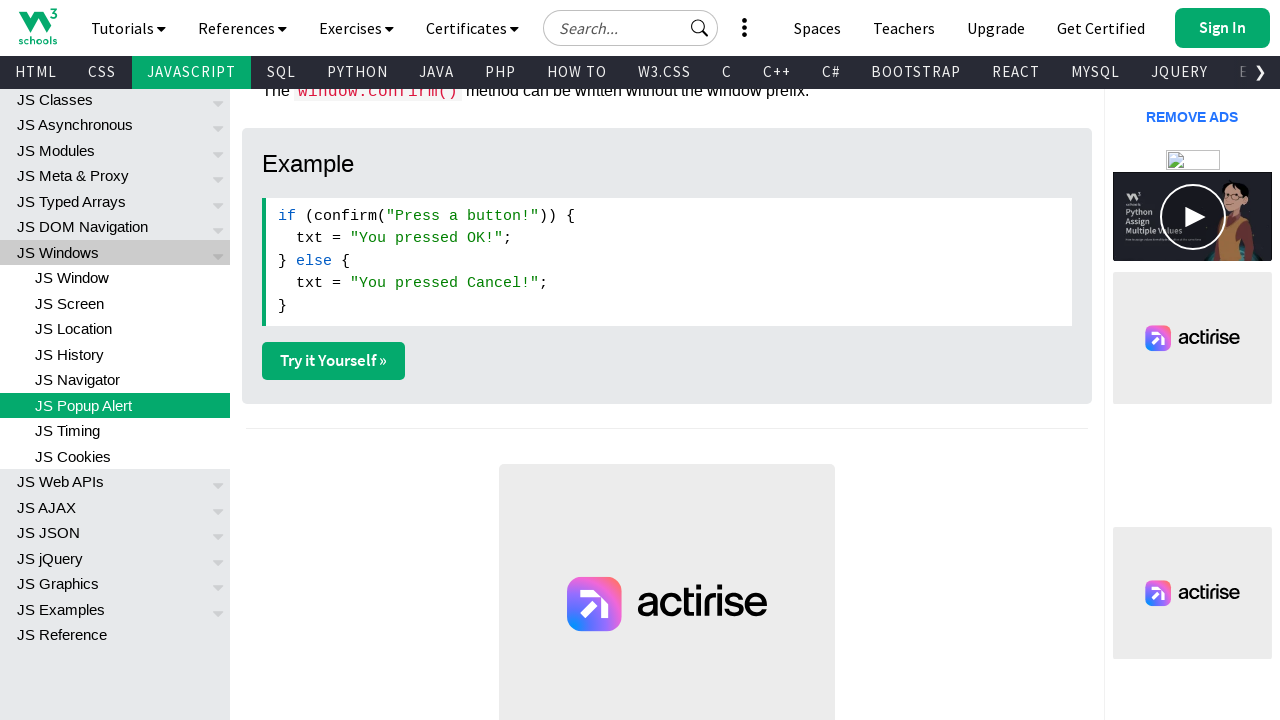